Tests that todo data persists after page reload

Starting URL: https://demo.playwright.dev/todomvc

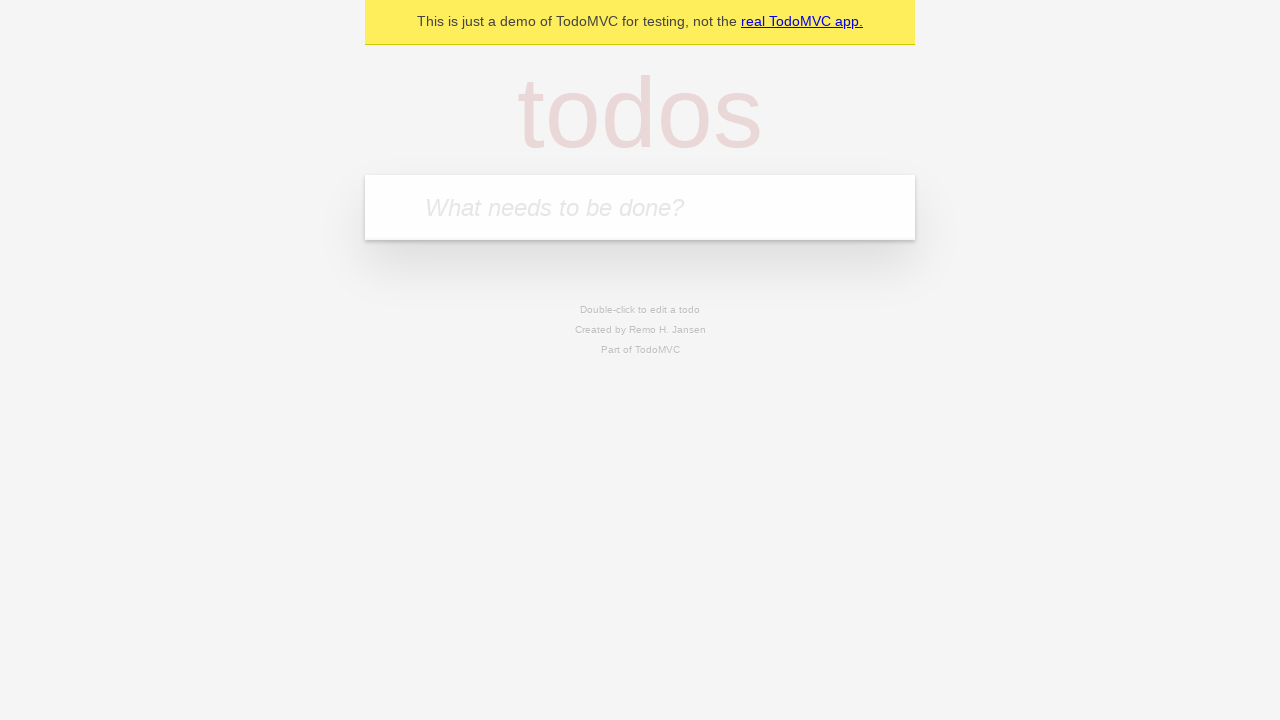

Filled new todo field with 'buy some cheese' on internal:attr=[placeholder="What needs to be done?"i]
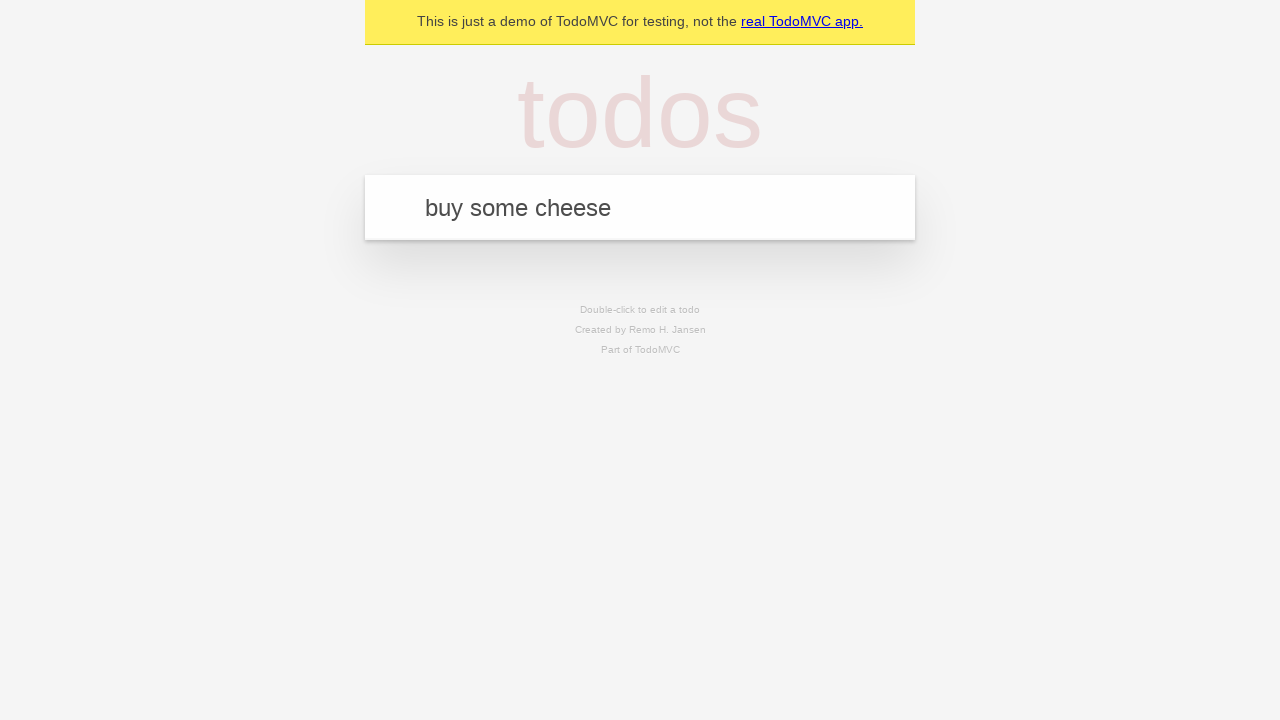

Pressed Enter to add todo 'buy some cheese' on internal:attr=[placeholder="What needs to be done?"i]
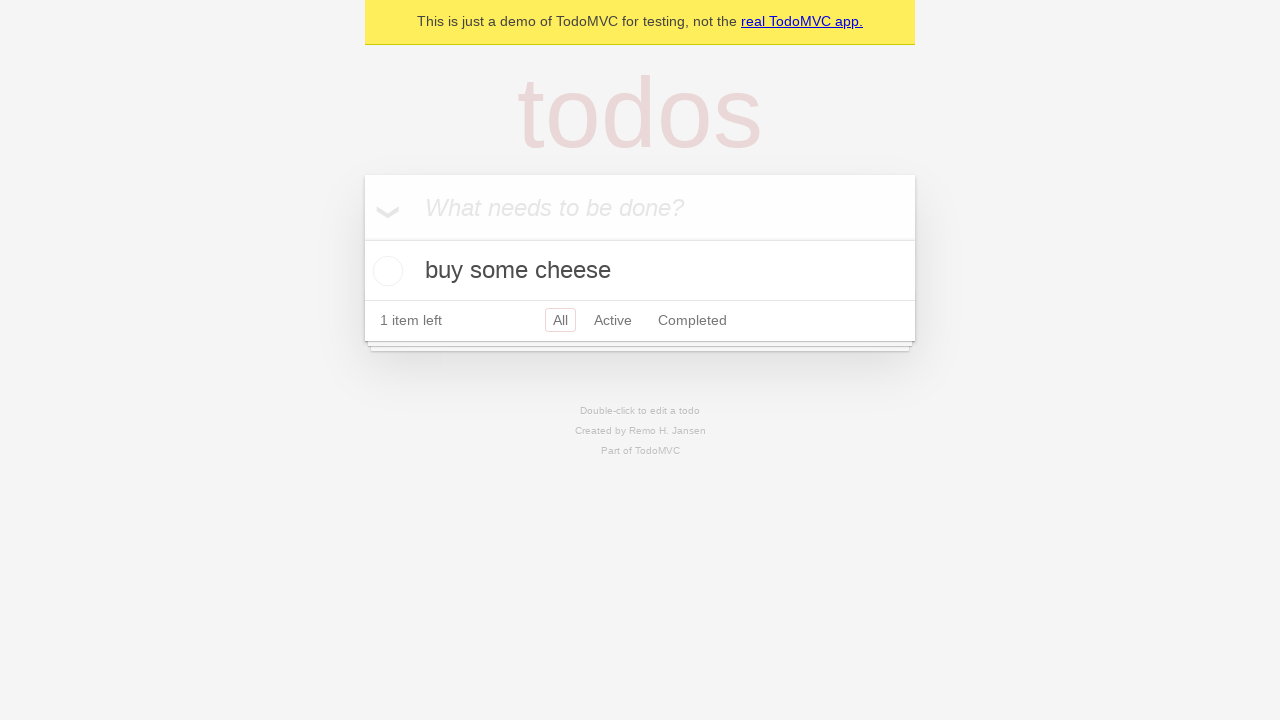

Filled new todo field with 'feed the cat' on internal:attr=[placeholder="What needs to be done?"i]
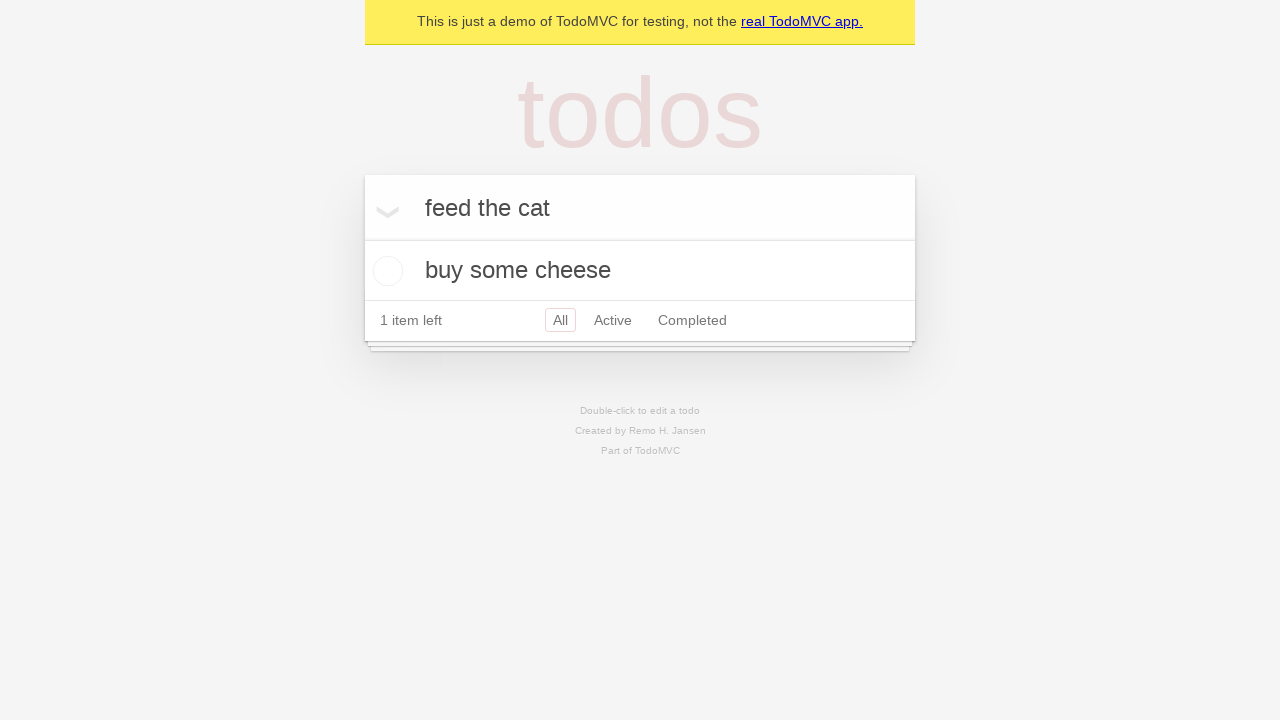

Pressed Enter to add todo 'feed the cat' on internal:attr=[placeholder="What needs to be done?"i]
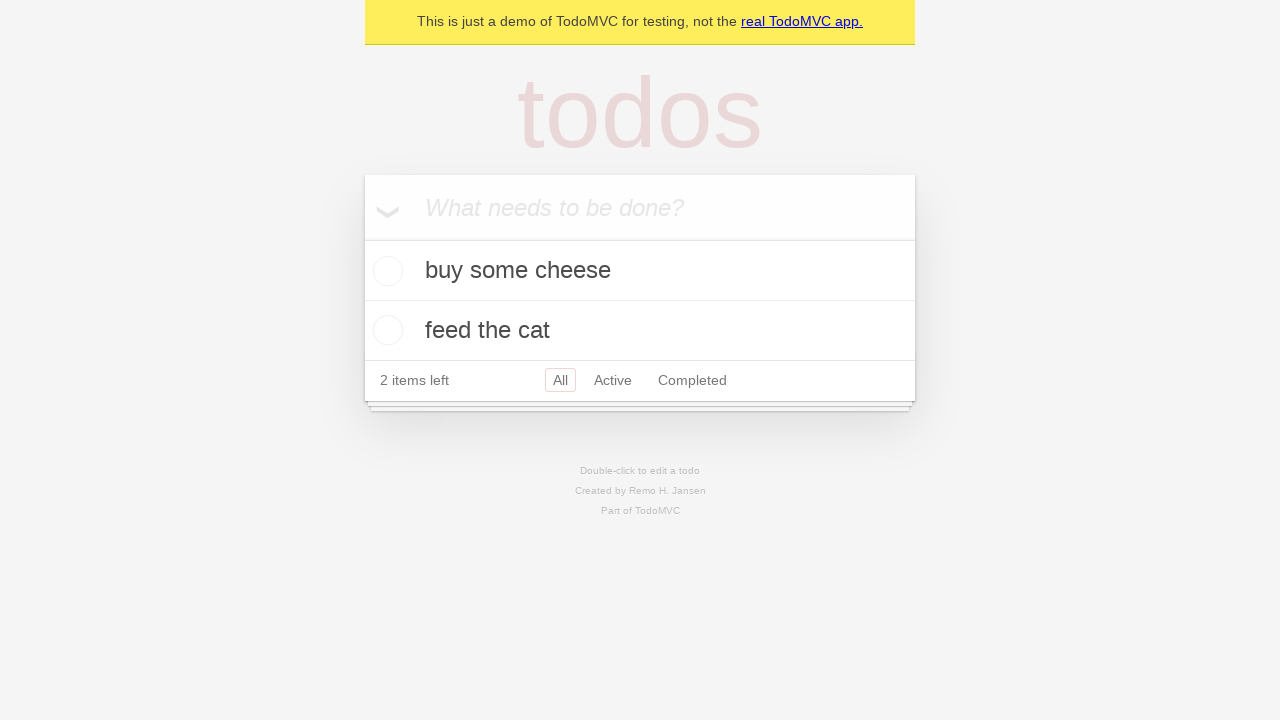

Retrieved all todo items
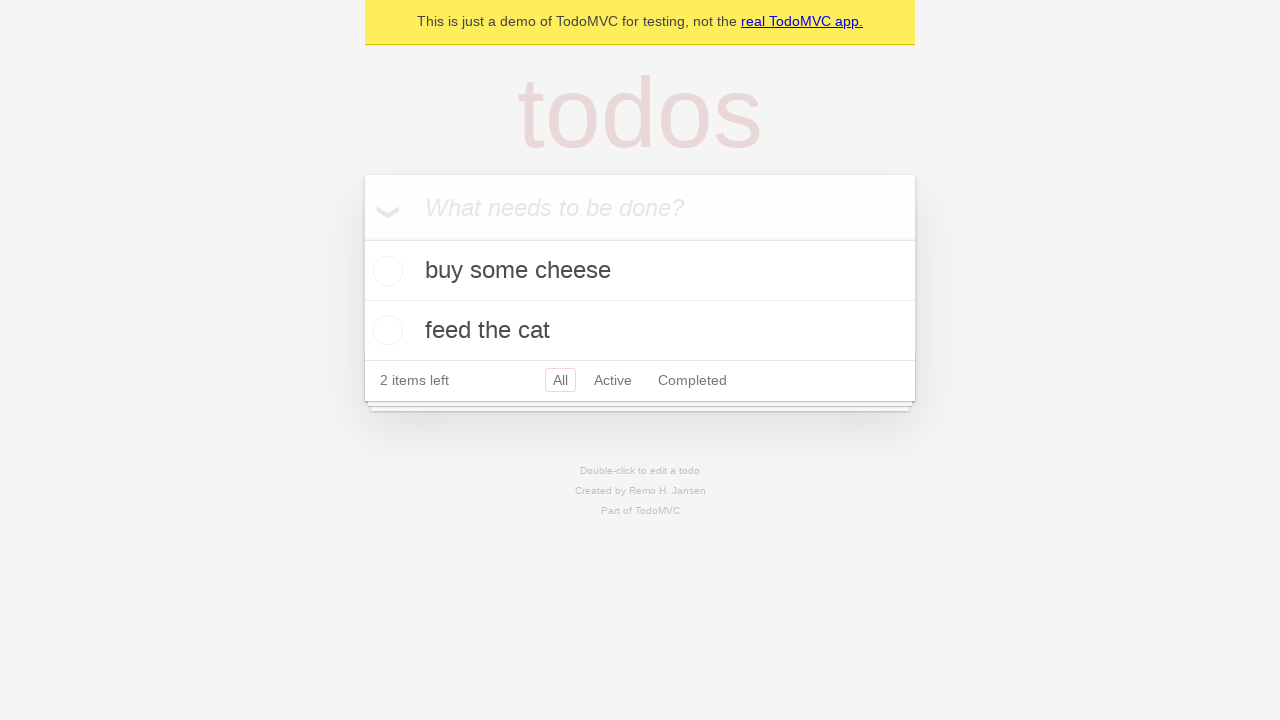

Checked the first todo item at (385, 271) on internal:testid=[data-testid="todo-item"s] >> nth=0 >> internal:role=checkbox
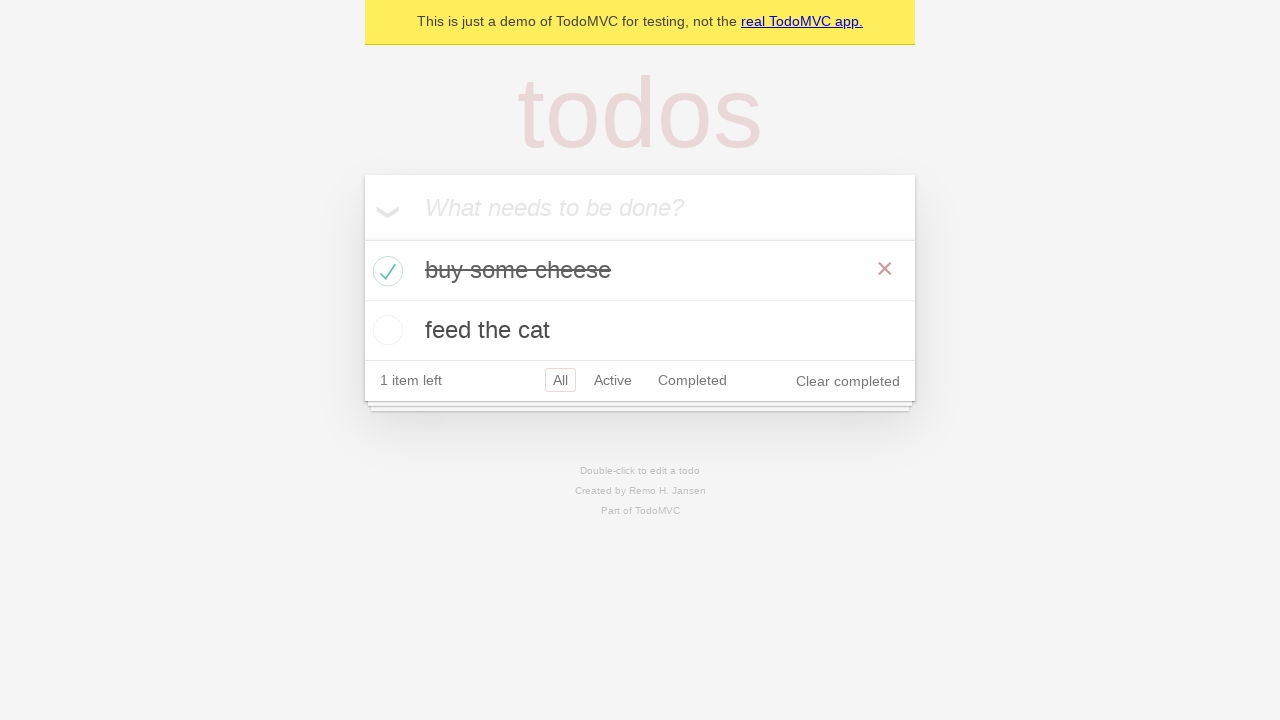

Reloaded the page to test data persistence
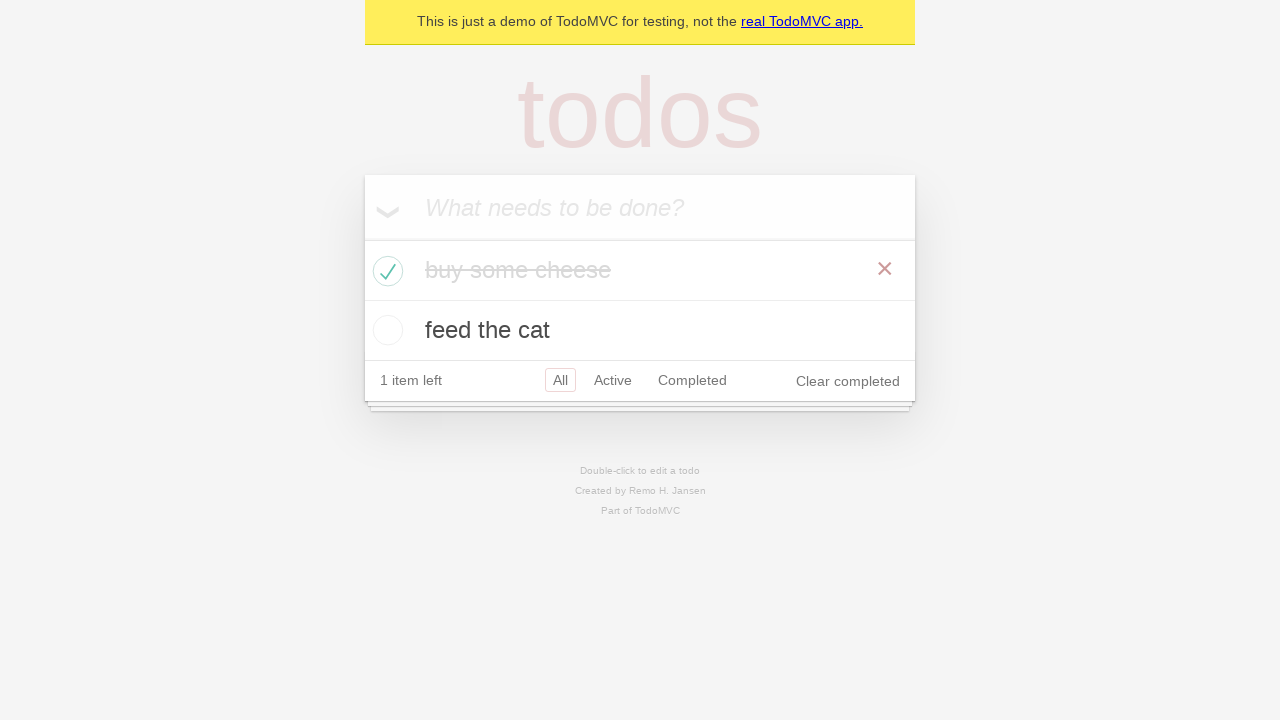

Waited for todo items to load after page reload
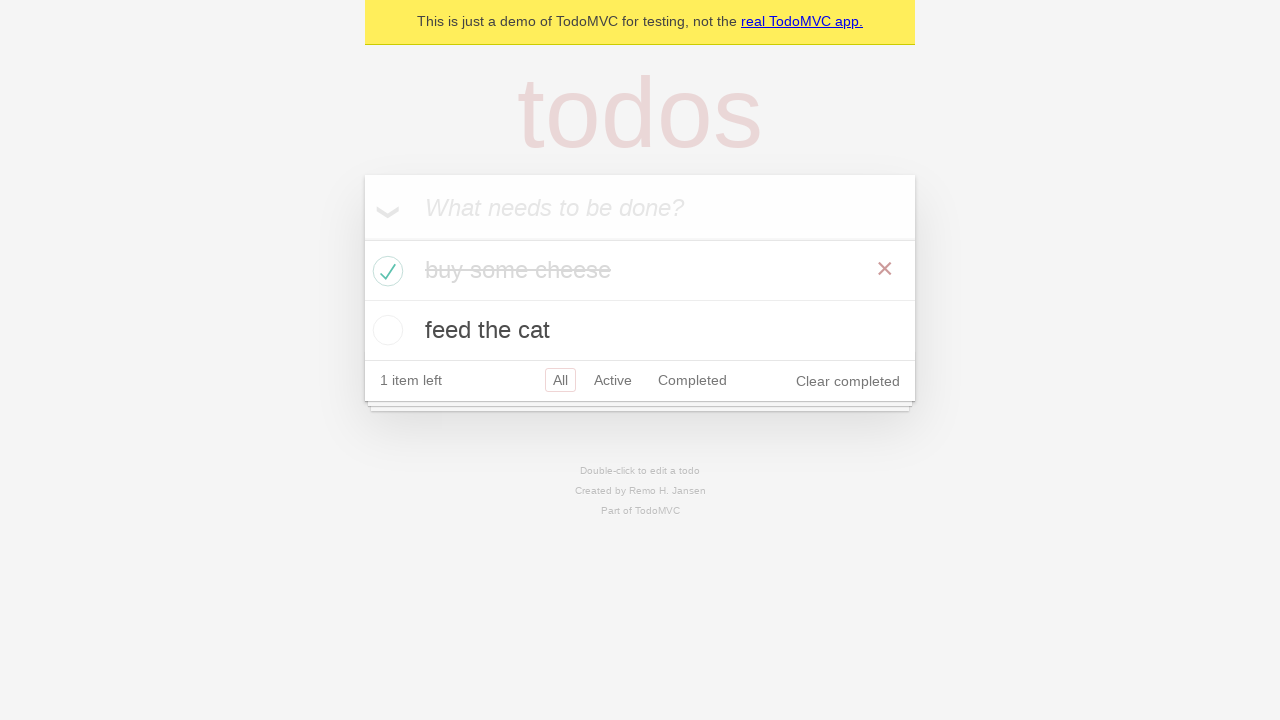

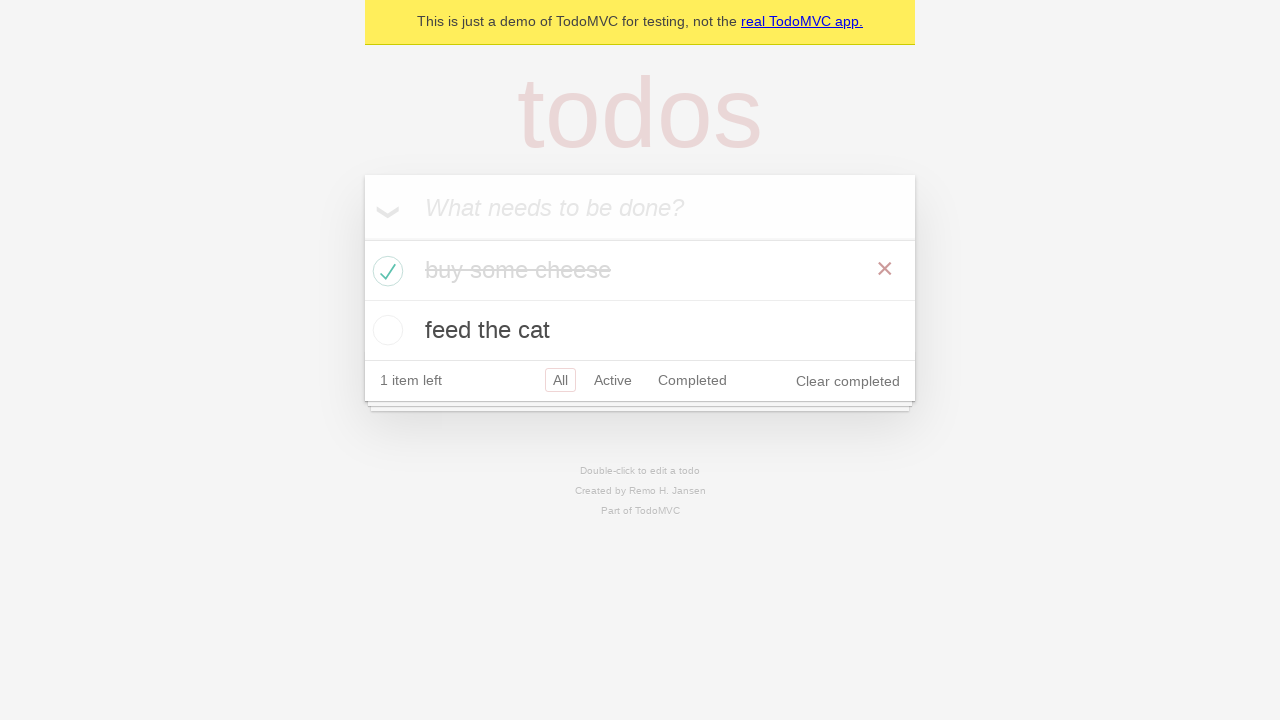